Tests checkbox functionality by navigating to checkboxes page, checking the first checkbox and unchecking the second checkbox

Starting URL: https://the-internet.herokuapp.com

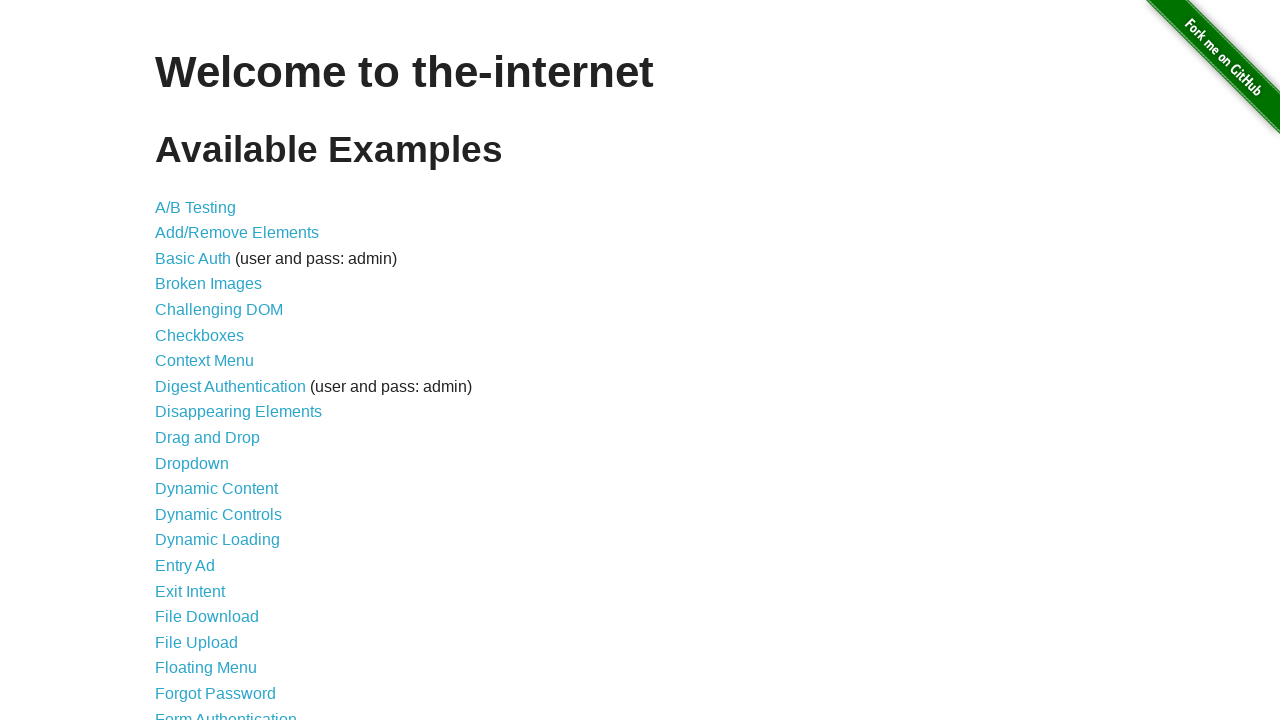

Clicked on Checkboxes link at (200, 335) on text=Checkboxes
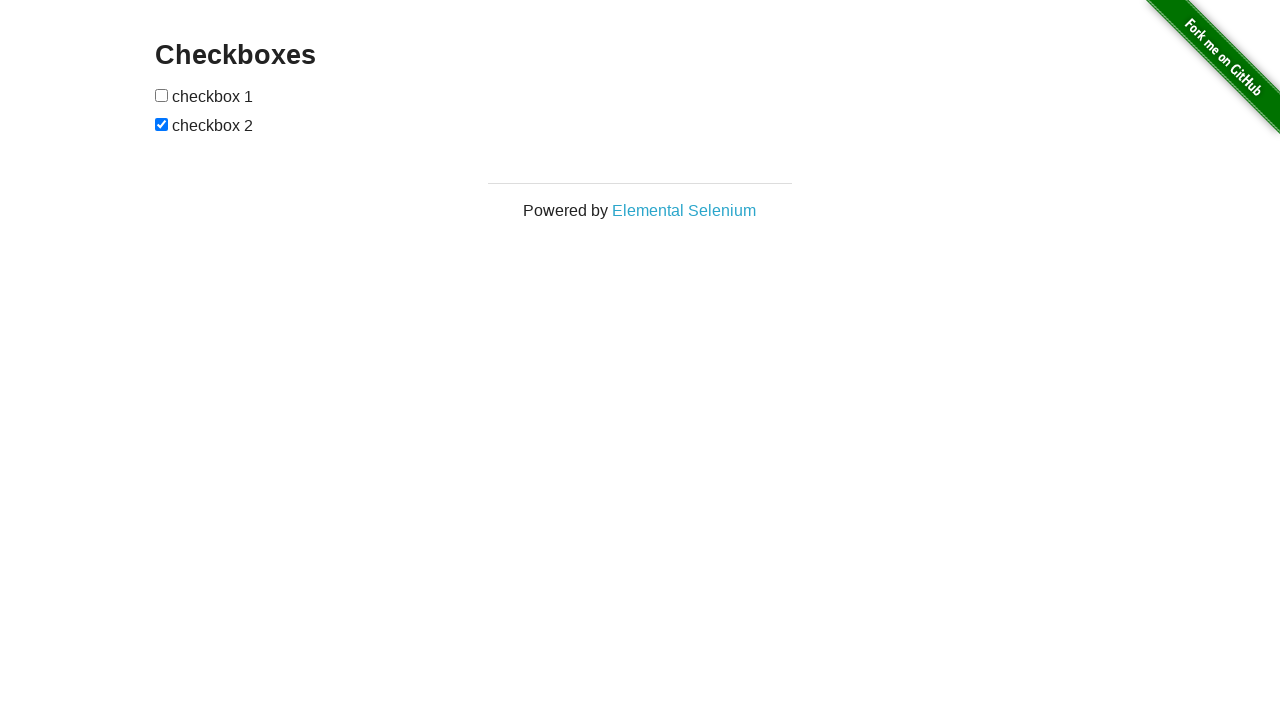

Checkboxes page loaded
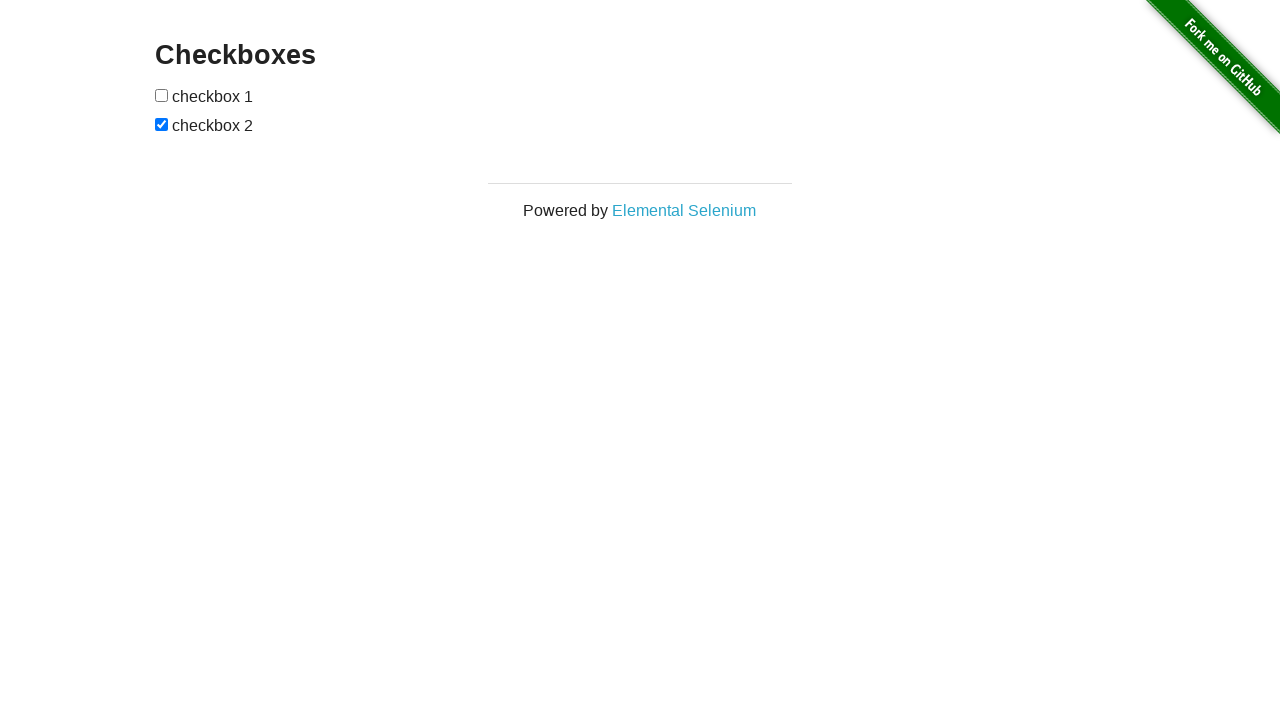

Clicked first checkbox to check it at (162, 95) on form#checkboxes > input:nth-of-type(1)
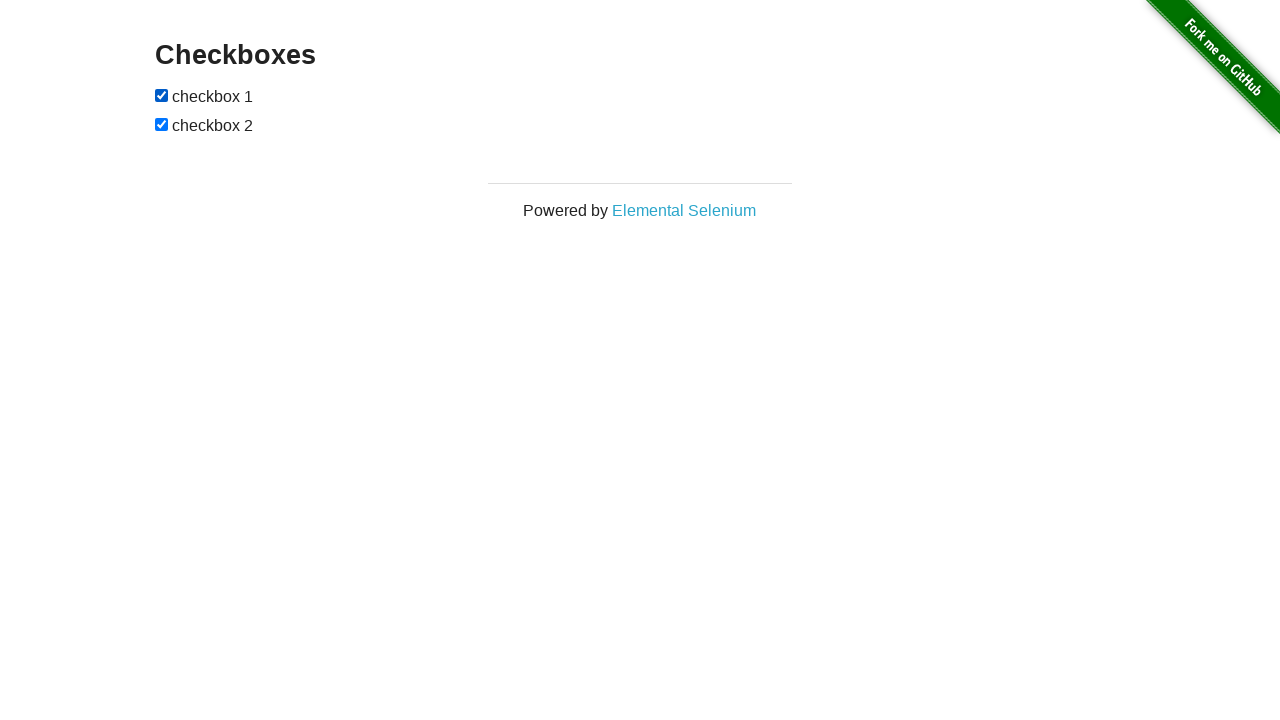

Clicked second checkbox to uncheck it at (162, 124) on form#checkboxes > input:nth-of-type(2)
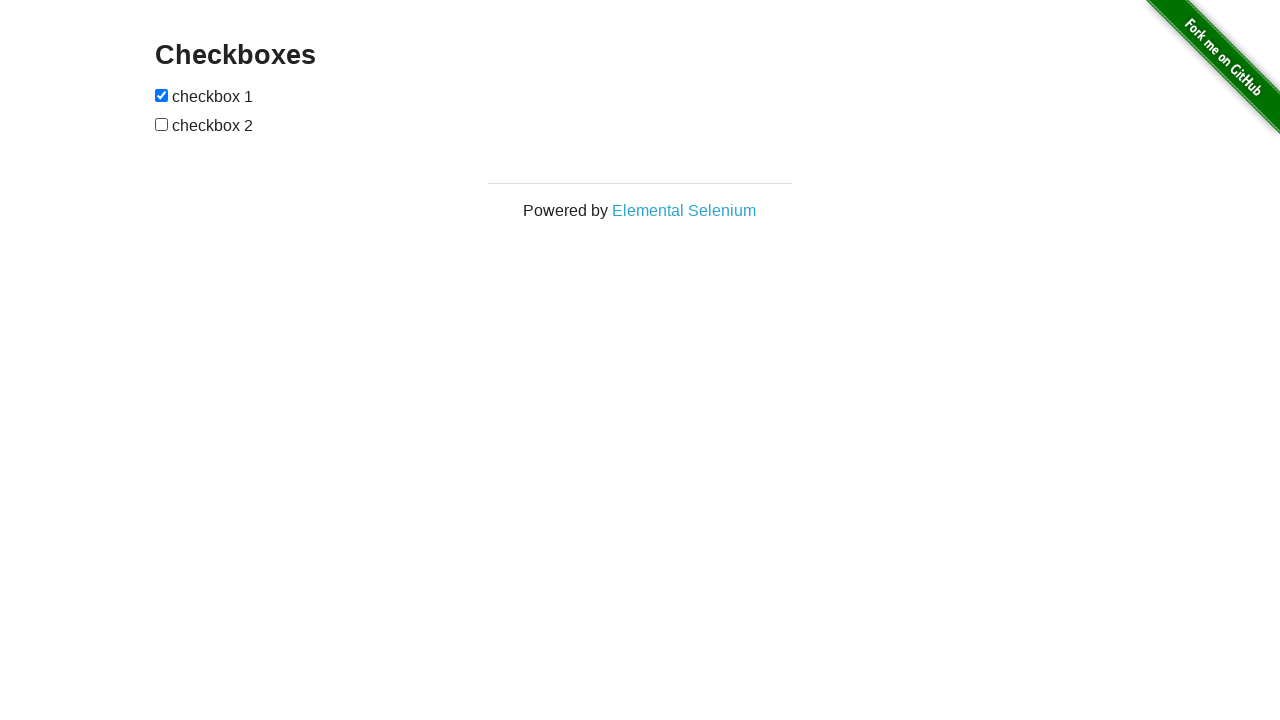

Verified that first checkbox is checked
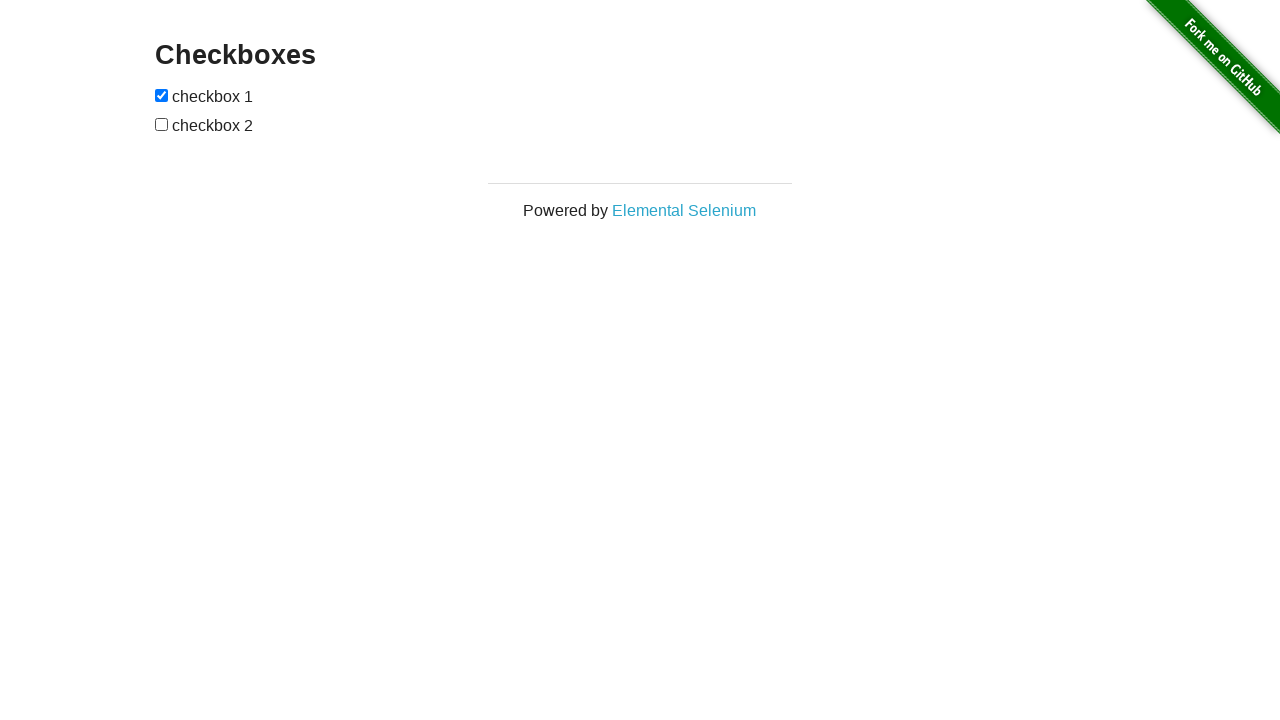

Verified that second checkbox is unchecked
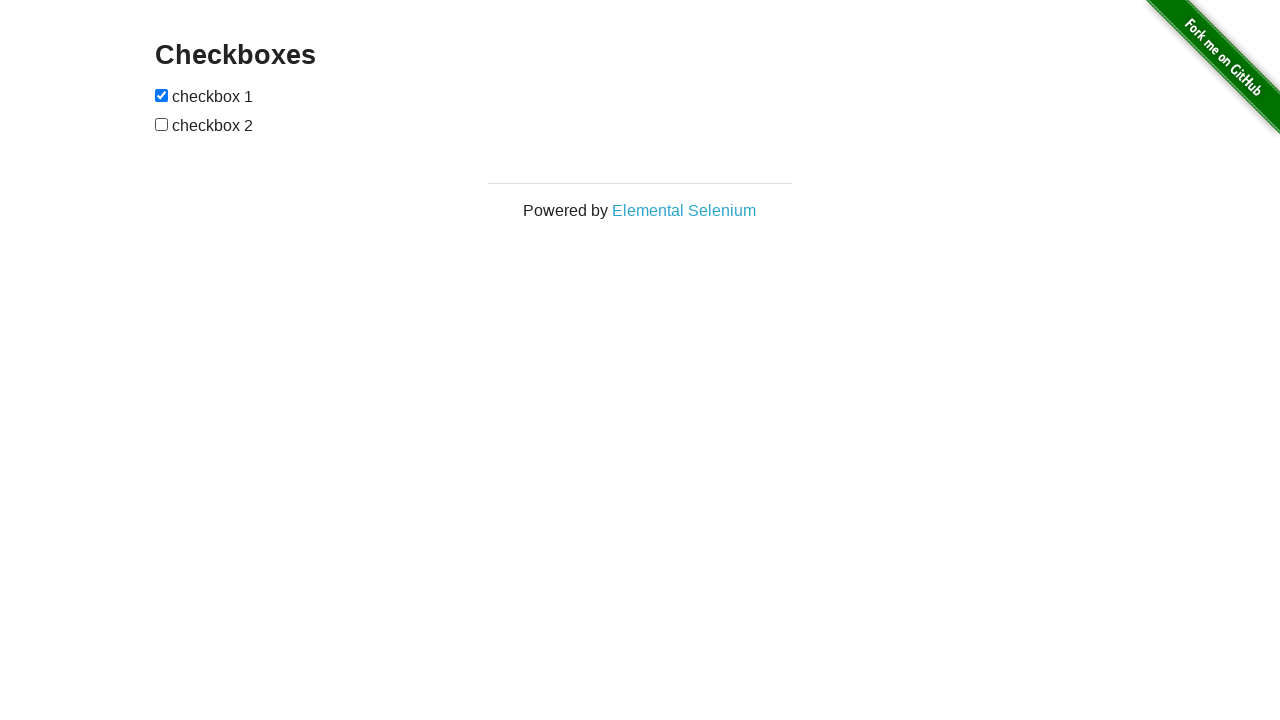

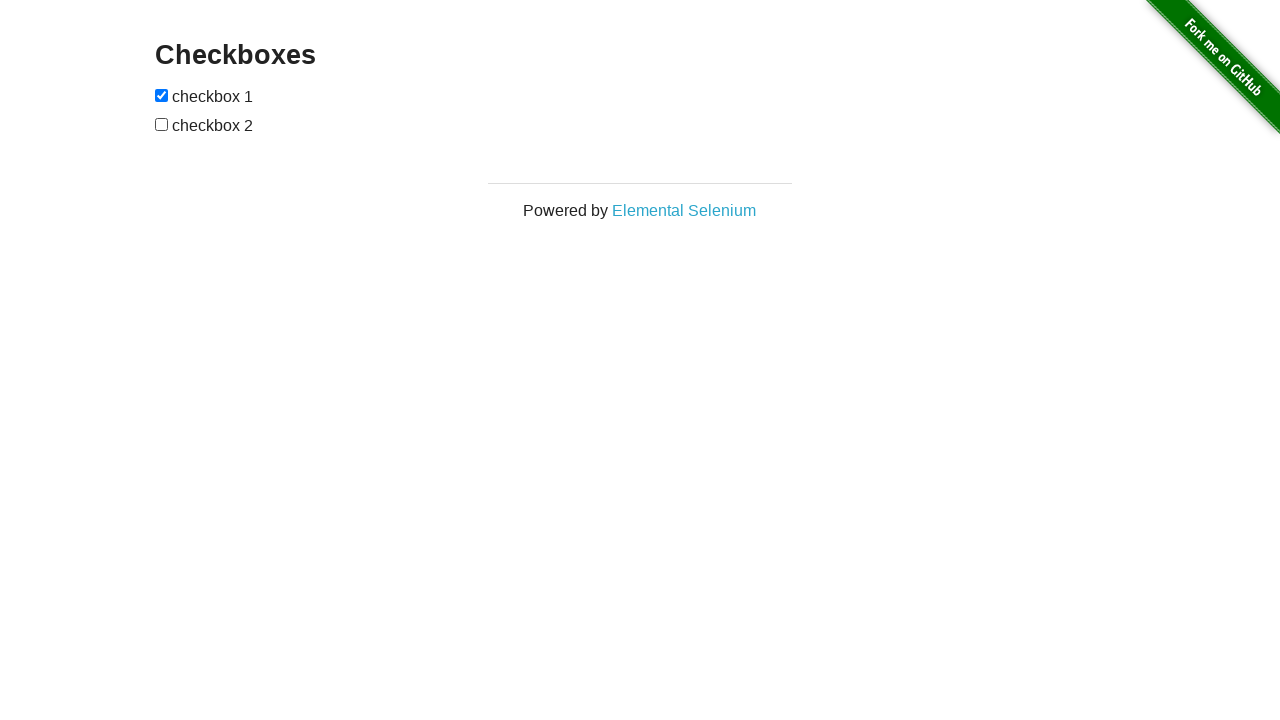